Tests dropdown functionality by clicking the dropdown button and multi-selecting all options using Ctrl+Click

Starting URL: https://formy-project.herokuapp.com/dropdown

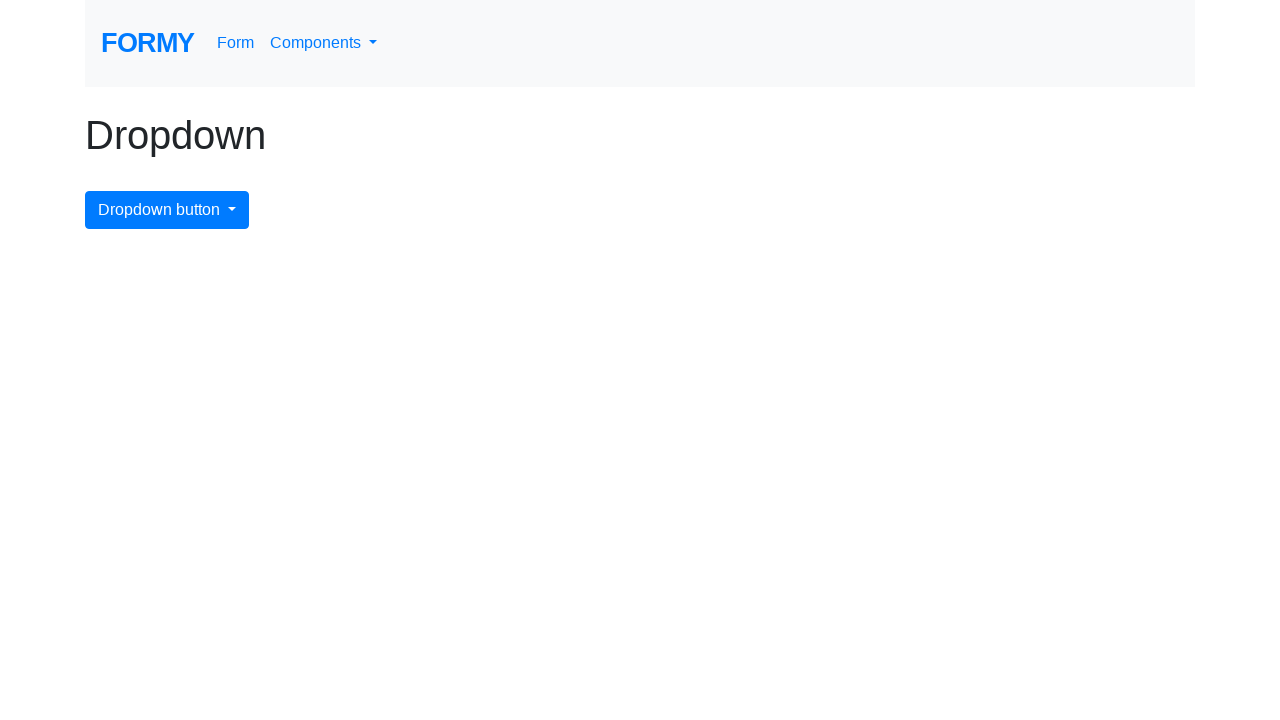

Retrieved all dropdown options from the page
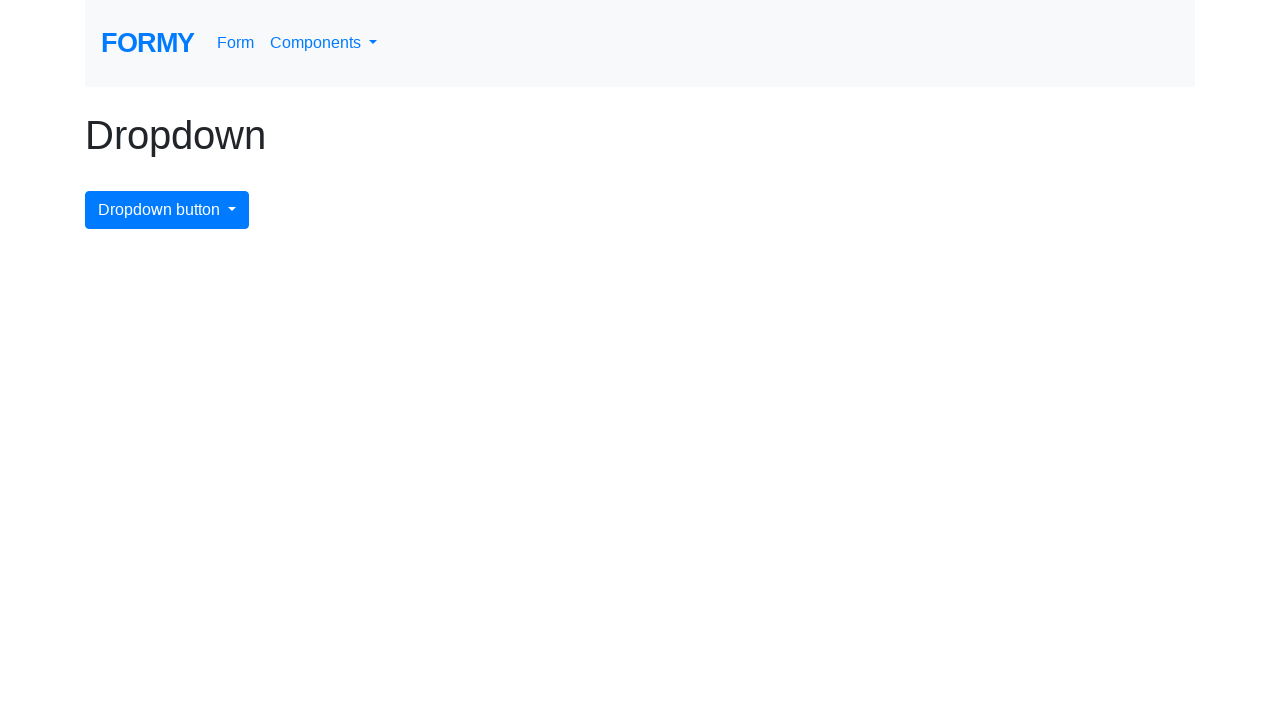

Clicked dropdown button to open menu at (167, 210) on #dropdownMenuButton
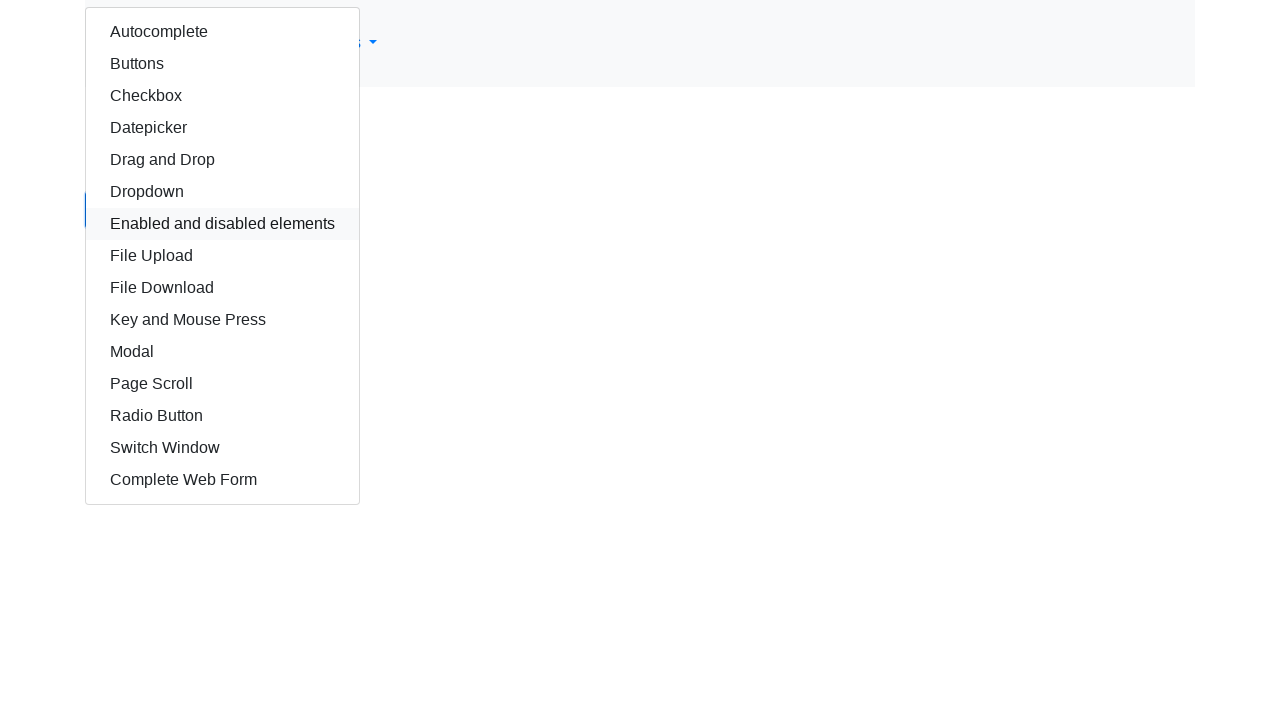

Ctrl+Clicked dropdown option to multi-select at (222, 32) on xpath=/html/body/div/div/div/a >> nth=0
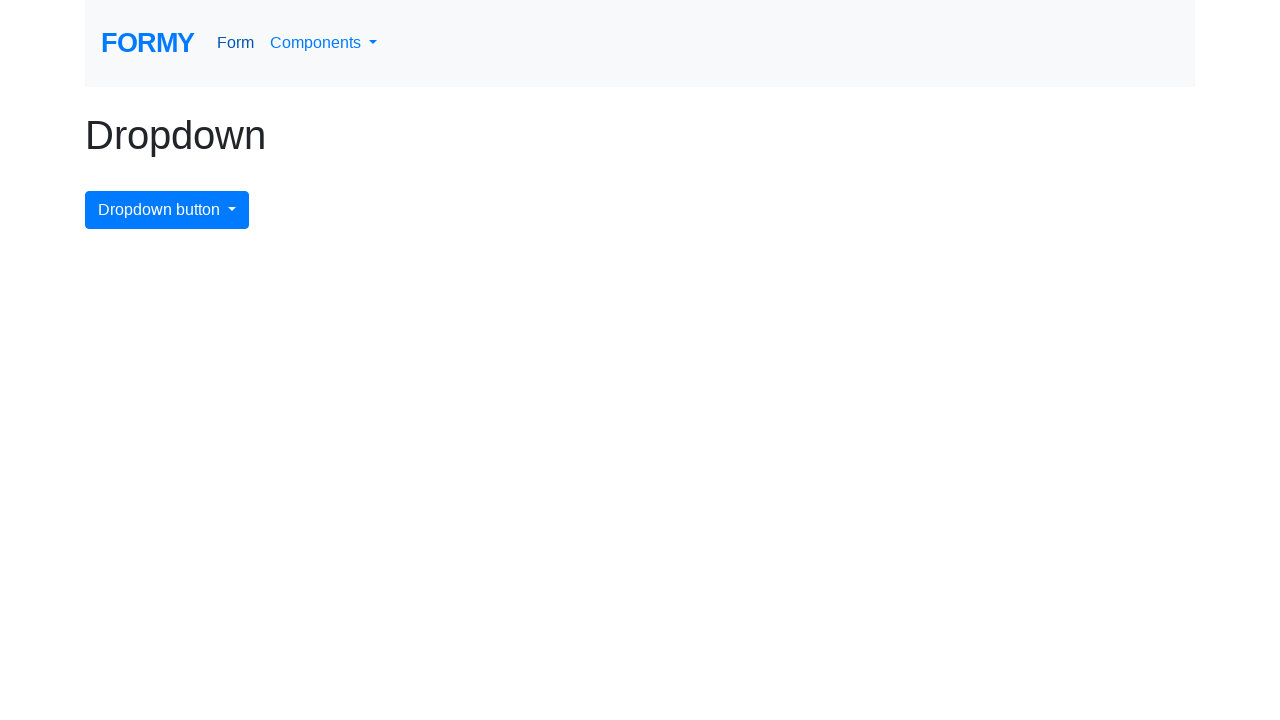

Clicked dropdown button to open menu at (167, 210) on #dropdownMenuButton
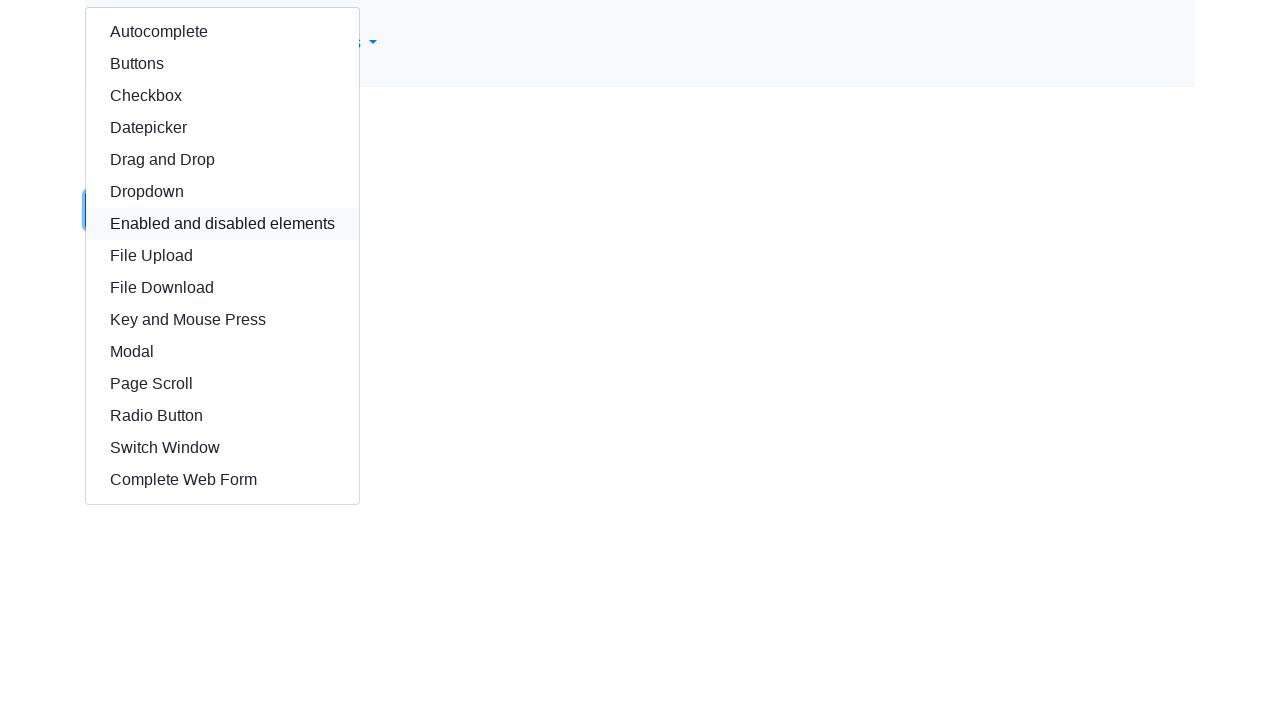

Ctrl+Clicked dropdown option to multi-select at (222, 64) on xpath=/html/body/div/div/div/a >> nth=1
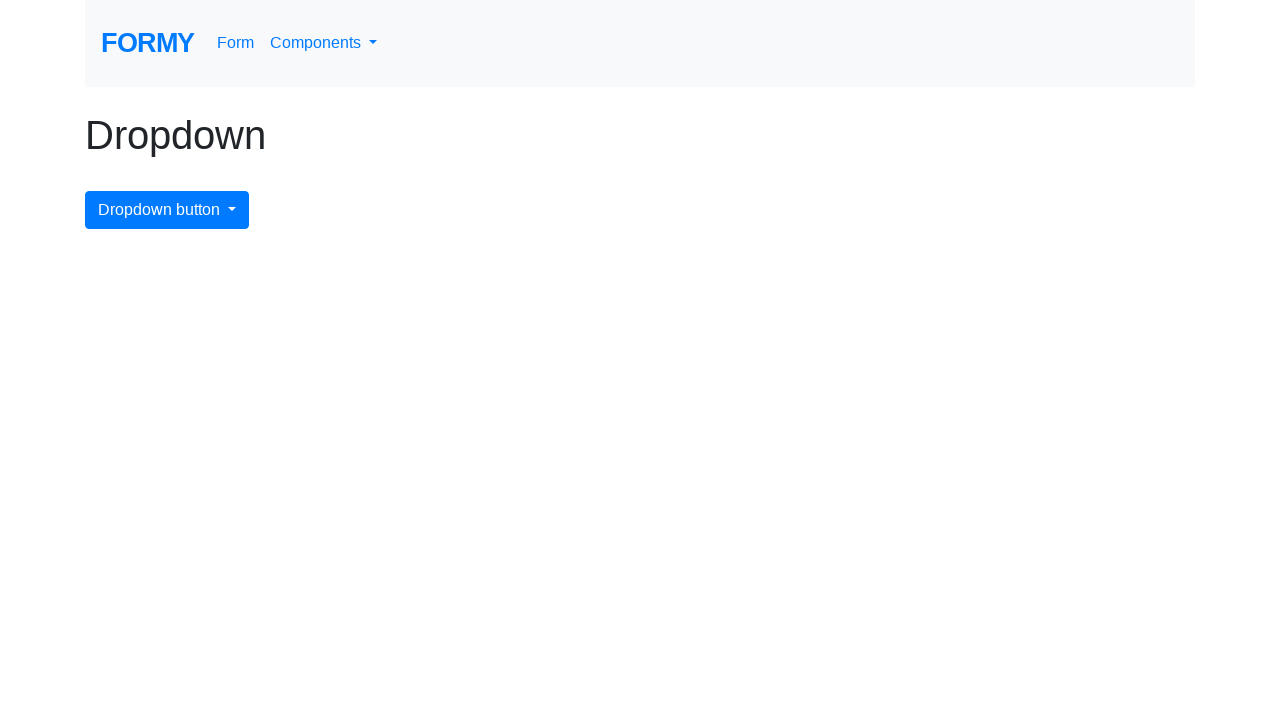

Clicked dropdown button to open menu at (167, 210) on #dropdownMenuButton
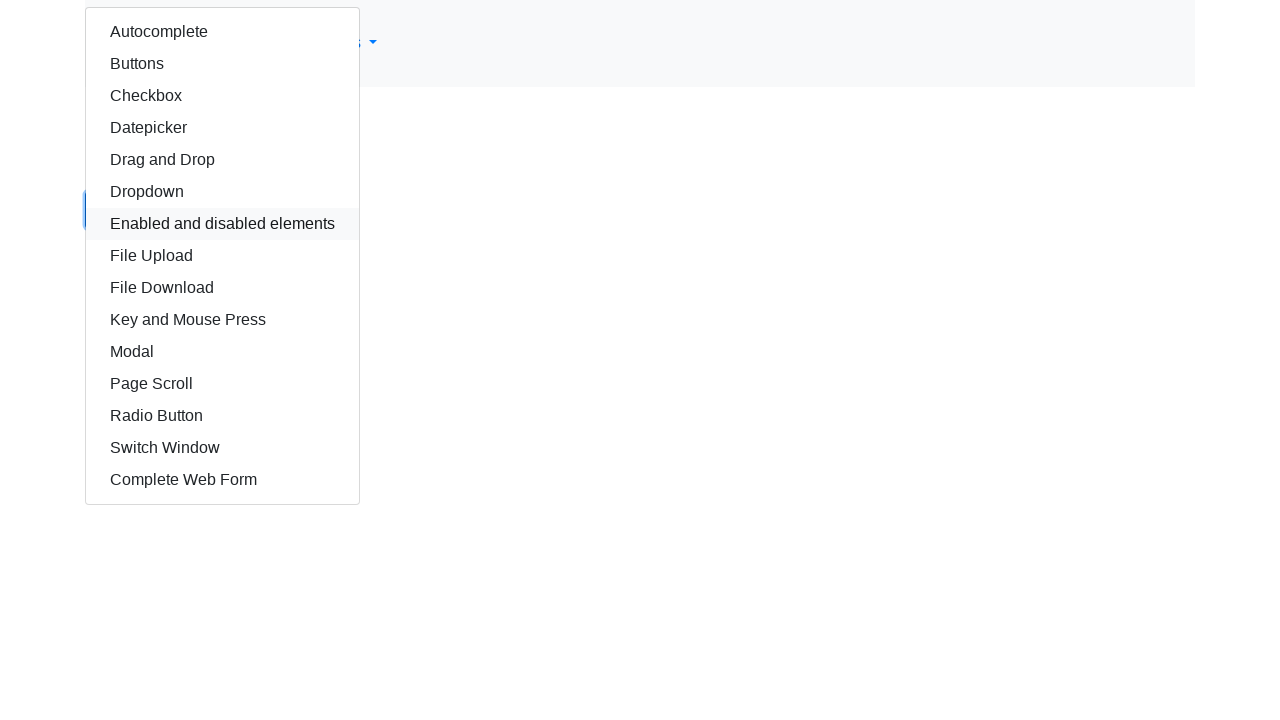

Ctrl+Clicked dropdown option to multi-select at (222, 96) on xpath=/html/body/div/div/div/a >> nth=2
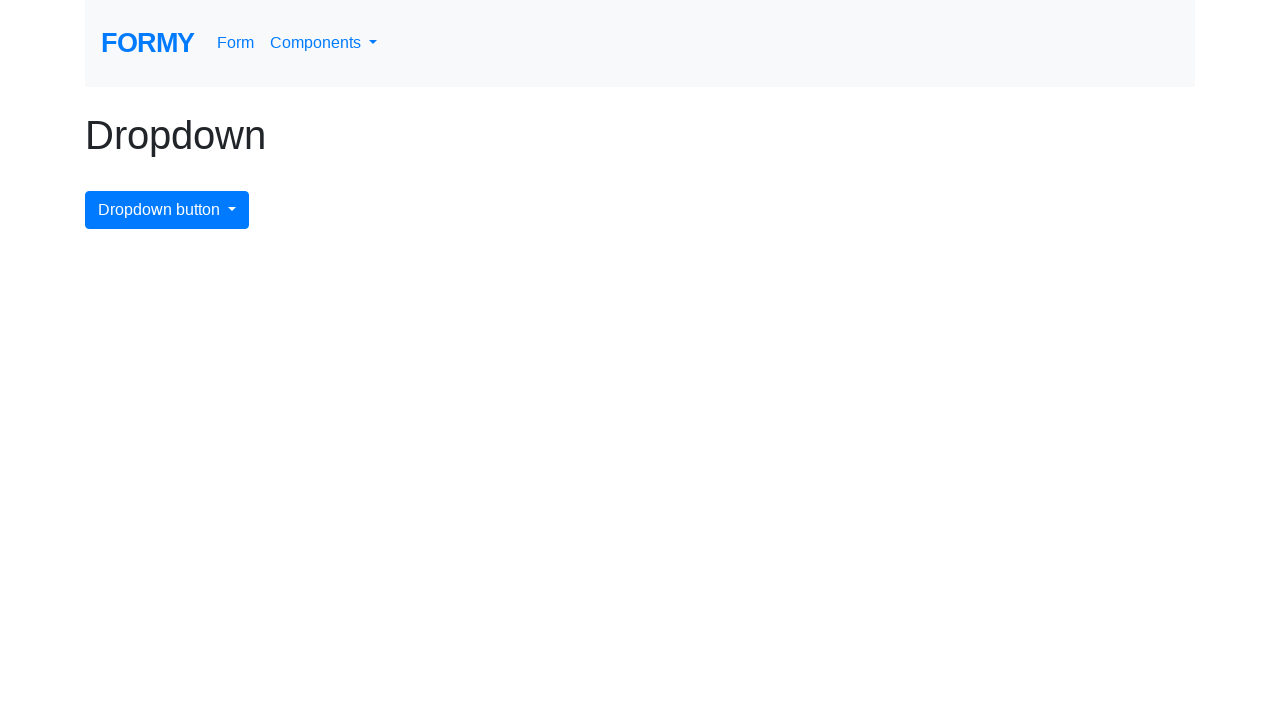

Clicked dropdown button to open menu at (167, 210) on #dropdownMenuButton
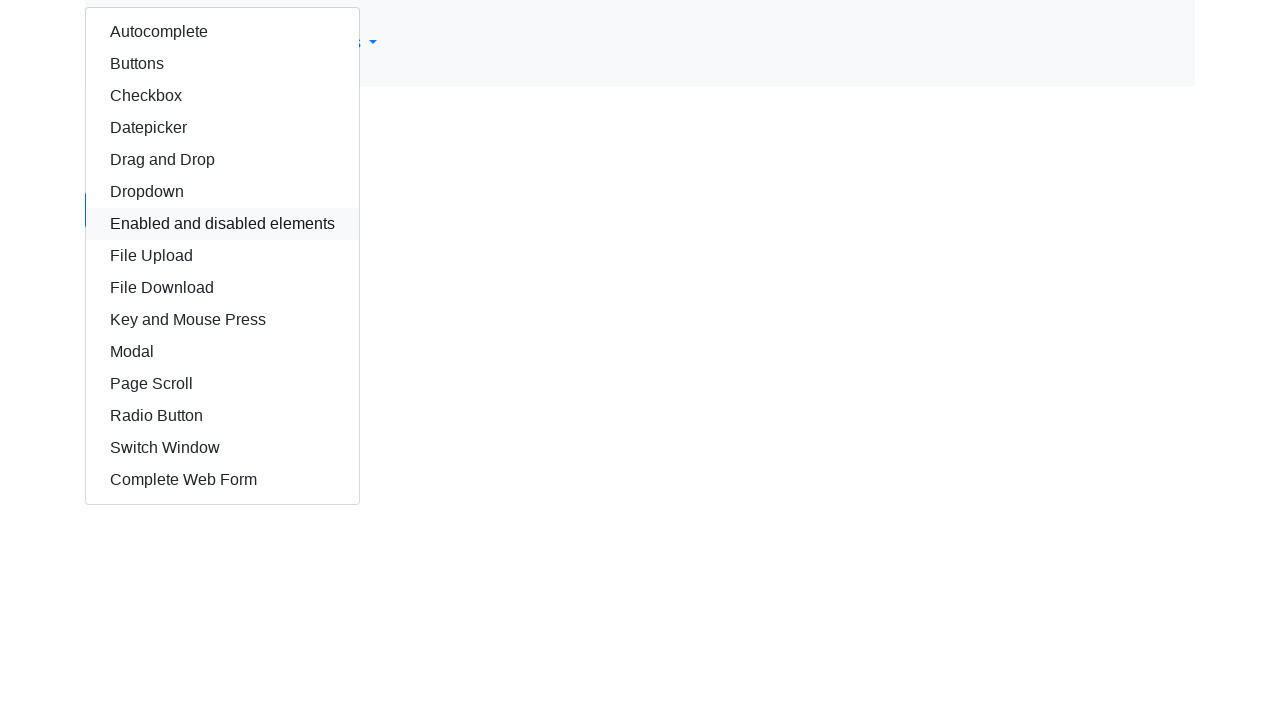

Ctrl+Clicked dropdown option to multi-select at (222, 128) on xpath=/html/body/div/div/div/a >> nth=3
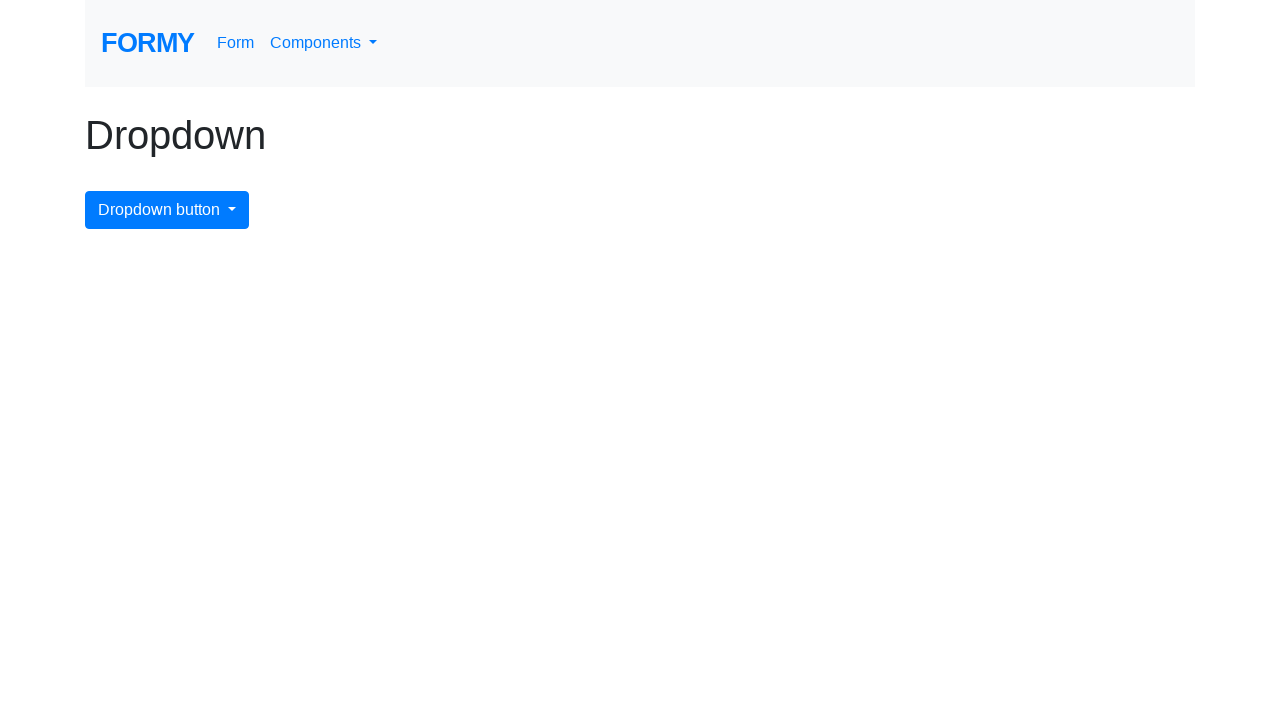

Clicked dropdown button to open menu at (167, 210) on #dropdownMenuButton
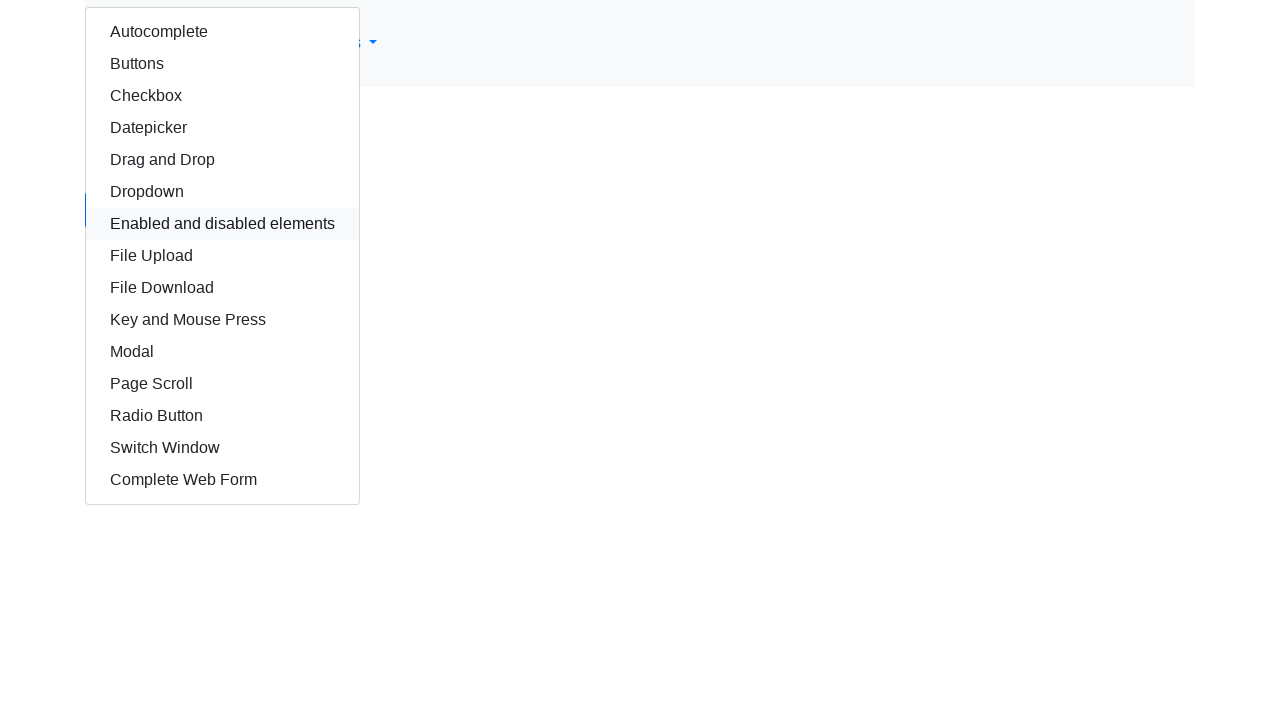

Ctrl+Clicked dropdown option to multi-select at (222, 160) on xpath=/html/body/div/div/div/a >> nth=4
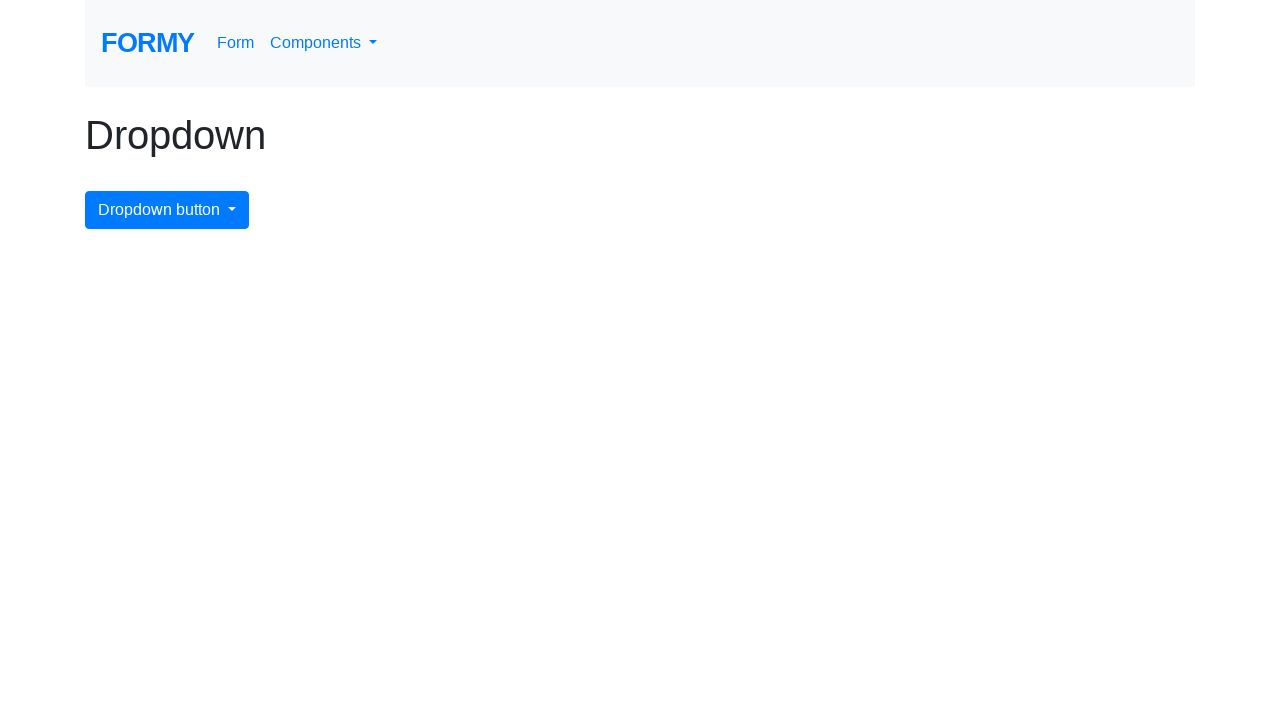

Clicked dropdown button to open menu at (167, 210) on #dropdownMenuButton
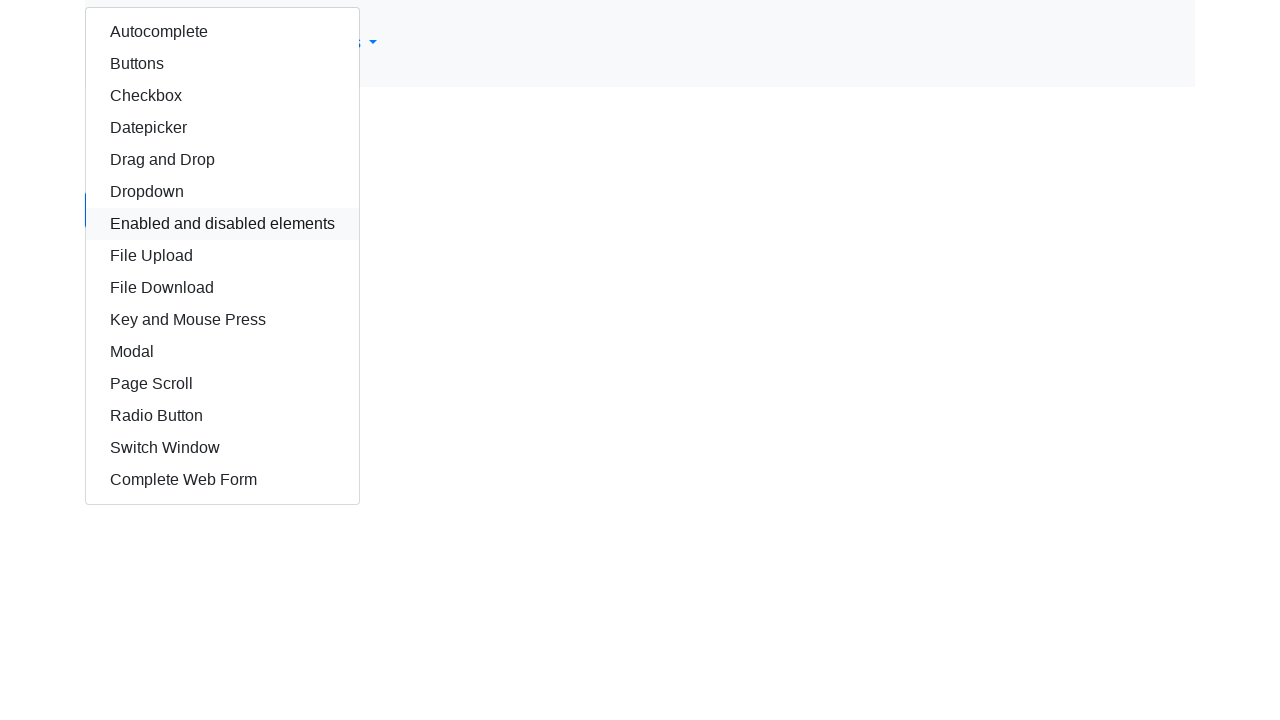

Ctrl+Clicked dropdown option to multi-select at (222, 192) on xpath=/html/body/div/div/div/a >> nth=5
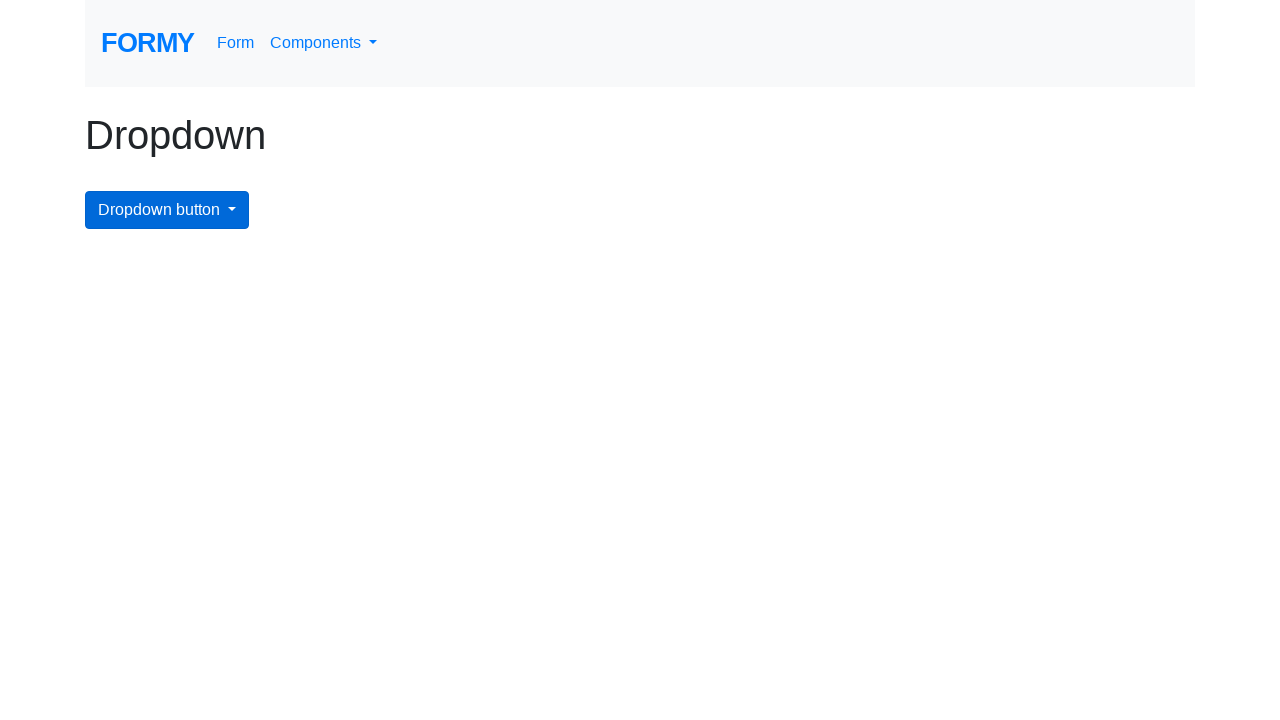

Clicked dropdown button to open menu at (167, 210) on #dropdownMenuButton
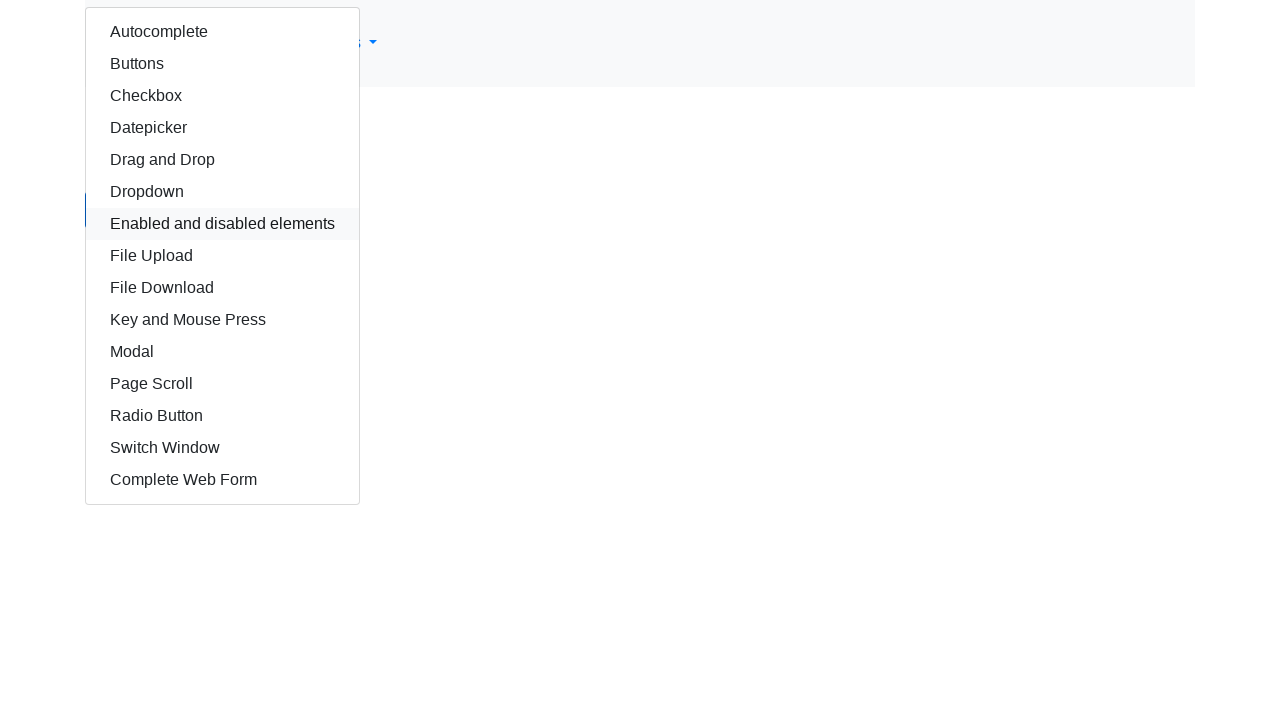

Ctrl+Clicked dropdown option to multi-select at (222, 224) on xpath=/html/body/div/div/div/a >> nth=6
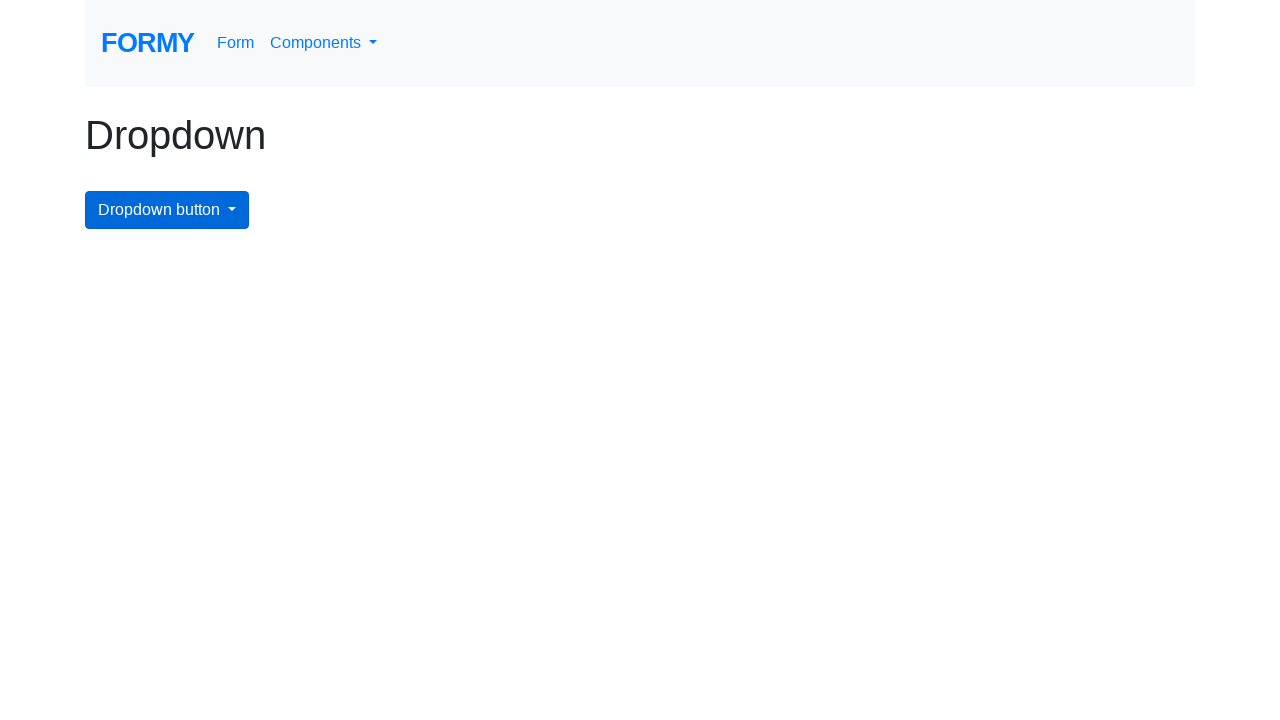

Clicked dropdown button to open menu at (167, 210) on #dropdownMenuButton
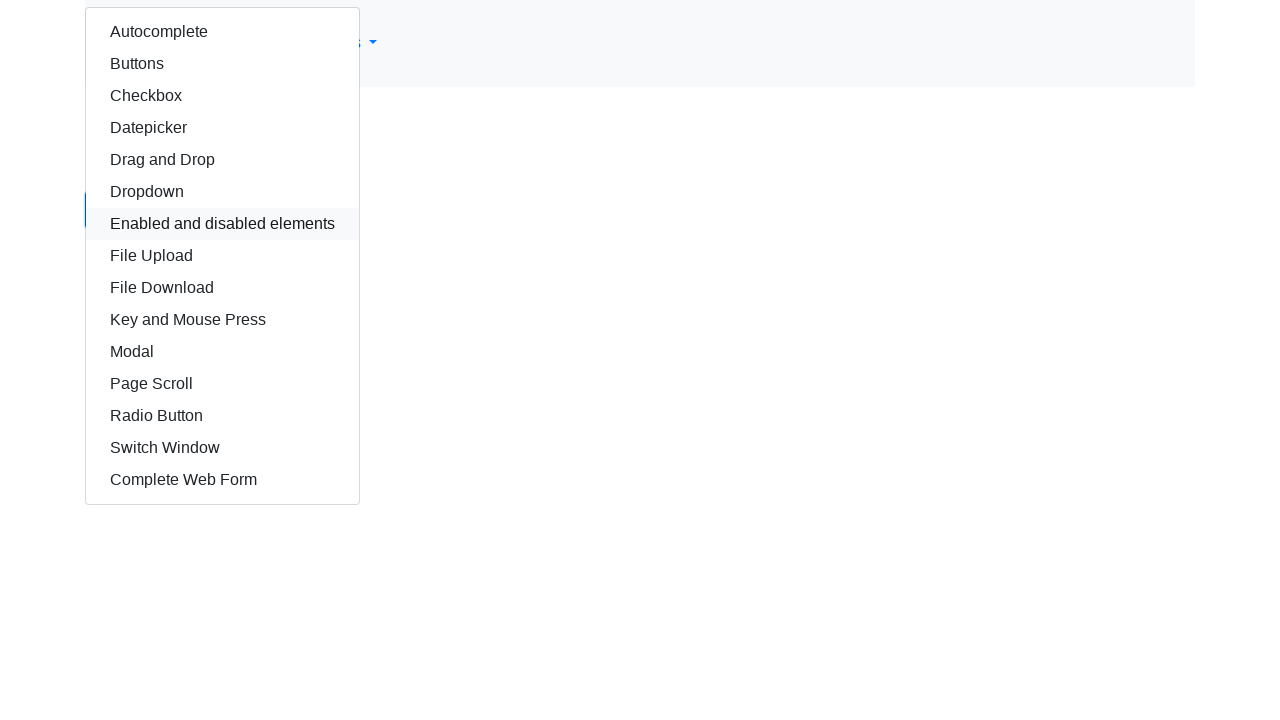

Ctrl+Clicked dropdown option to multi-select at (222, 256) on xpath=/html/body/div/div/div/a >> nth=7
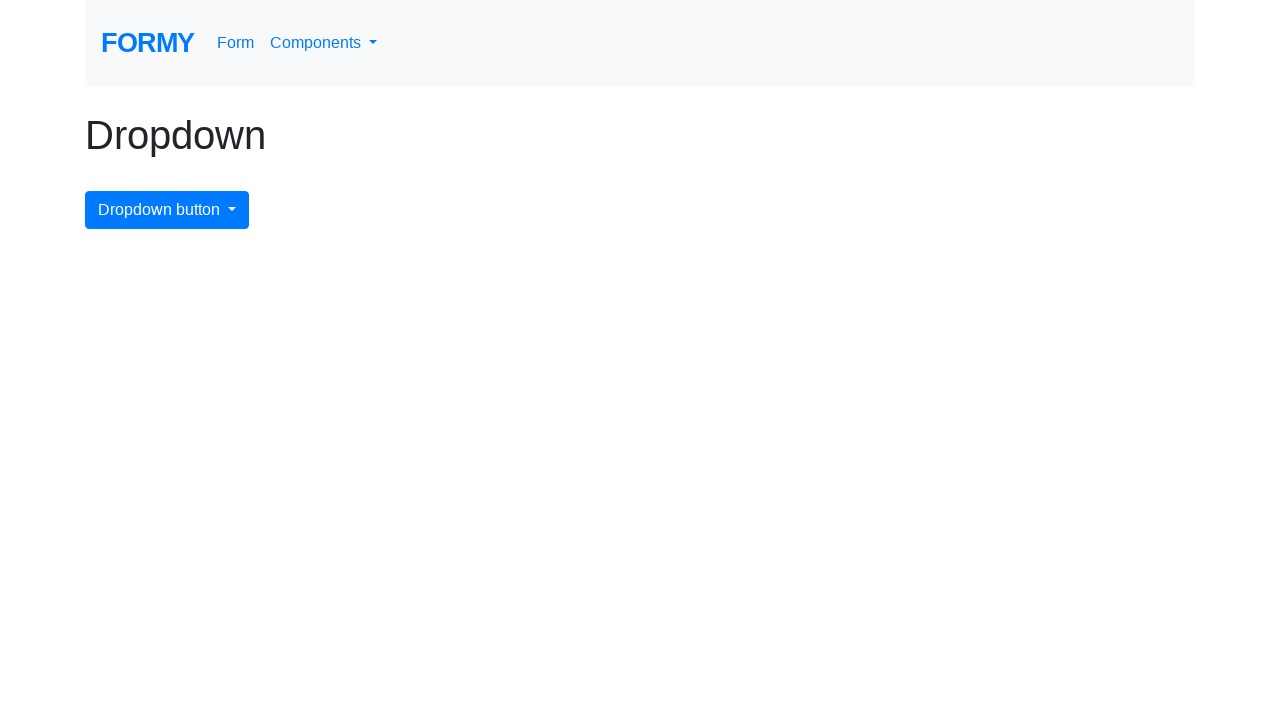

Clicked dropdown button to open menu at (167, 210) on #dropdownMenuButton
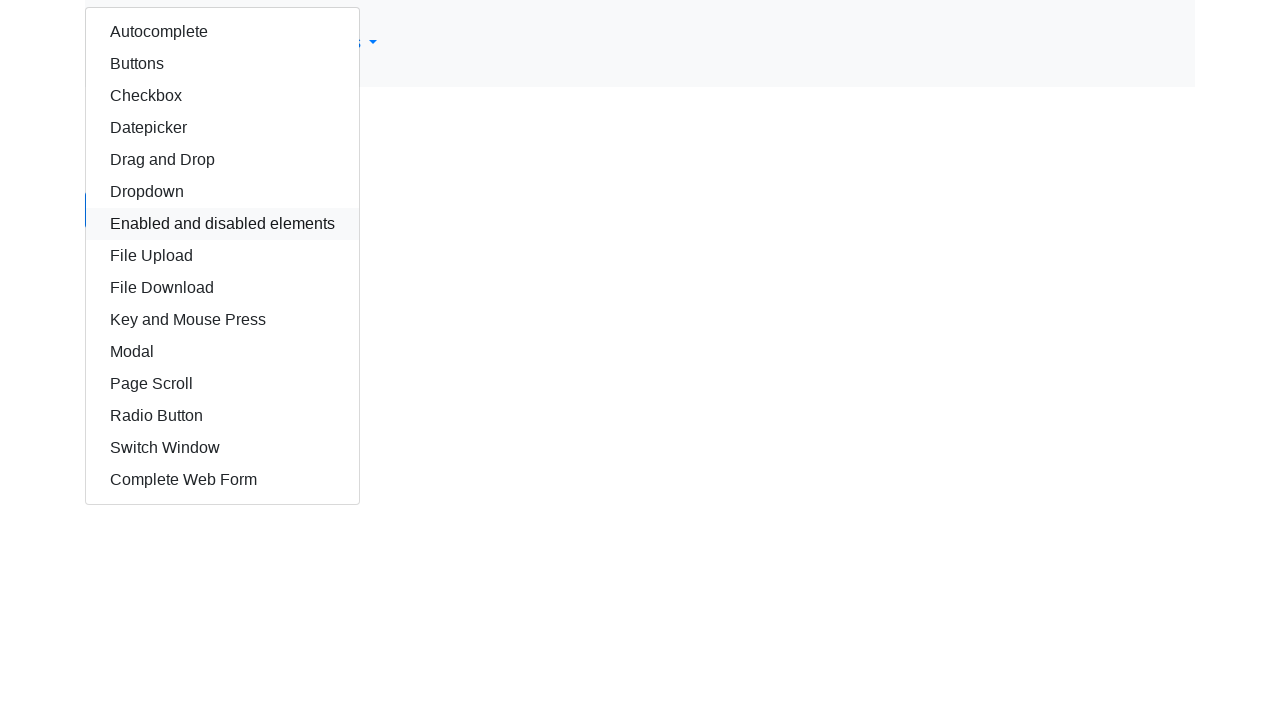

Ctrl+Clicked dropdown option to multi-select at (222, 288) on xpath=/html/body/div/div/div/a >> nth=8
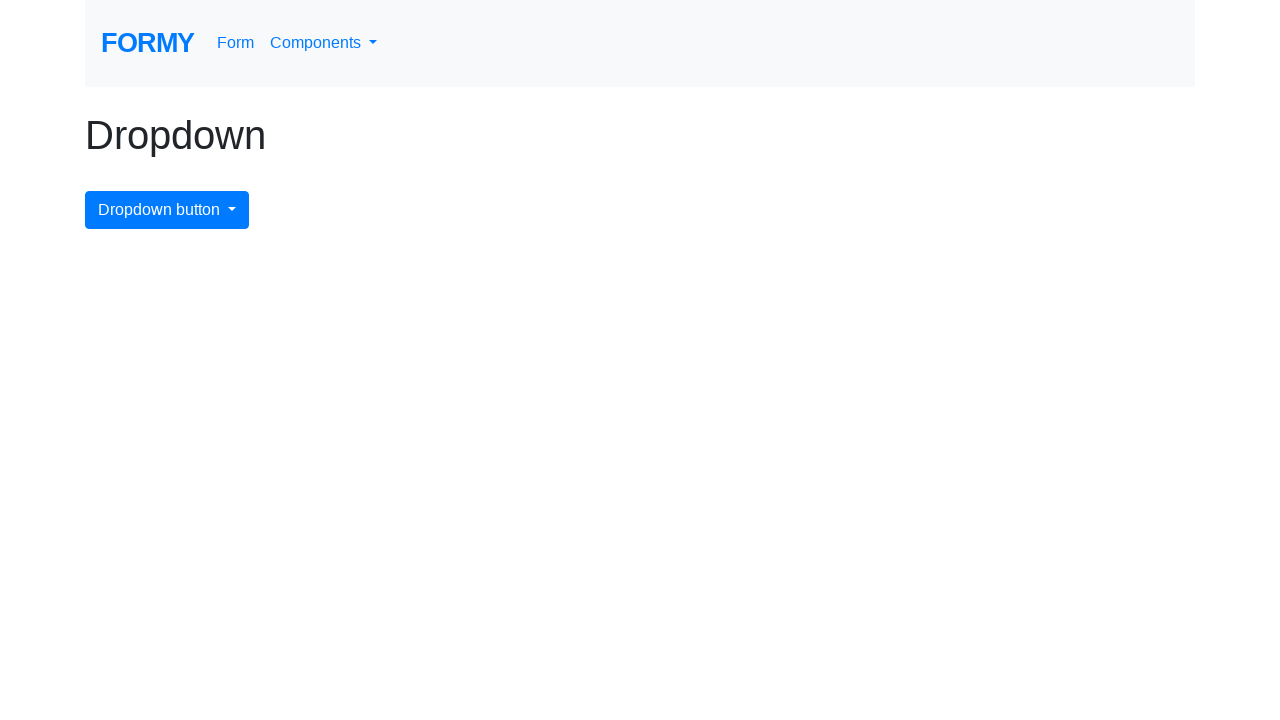

Clicked dropdown button to open menu at (167, 210) on #dropdownMenuButton
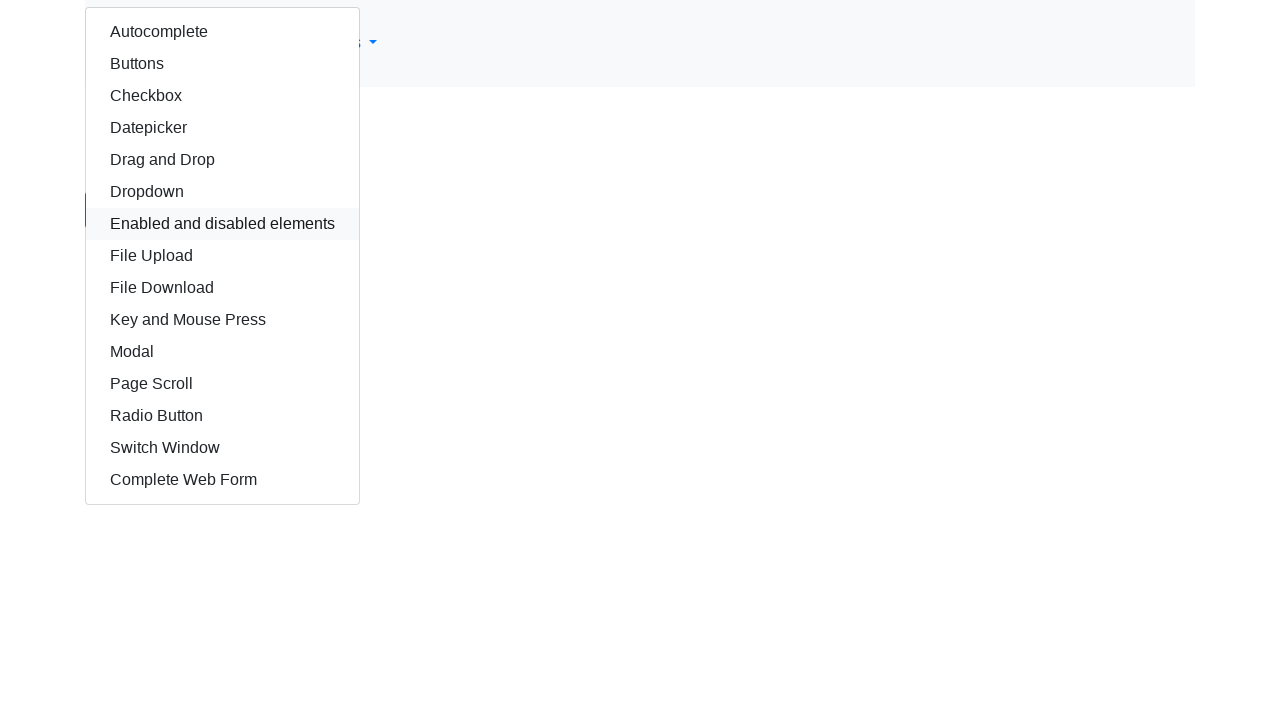

Ctrl+Clicked dropdown option to multi-select at (222, 320) on xpath=/html/body/div/div/div/a >> nth=9
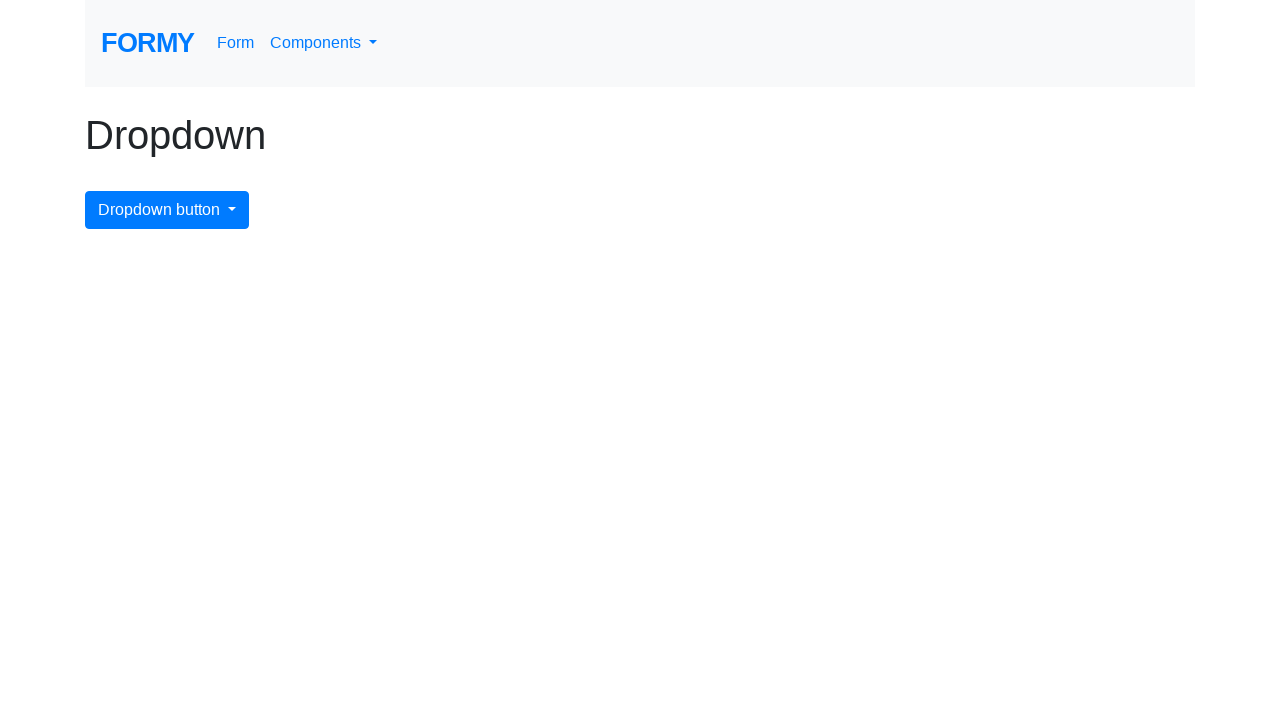

Clicked dropdown button to open menu at (167, 210) on #dropdownMenuButton
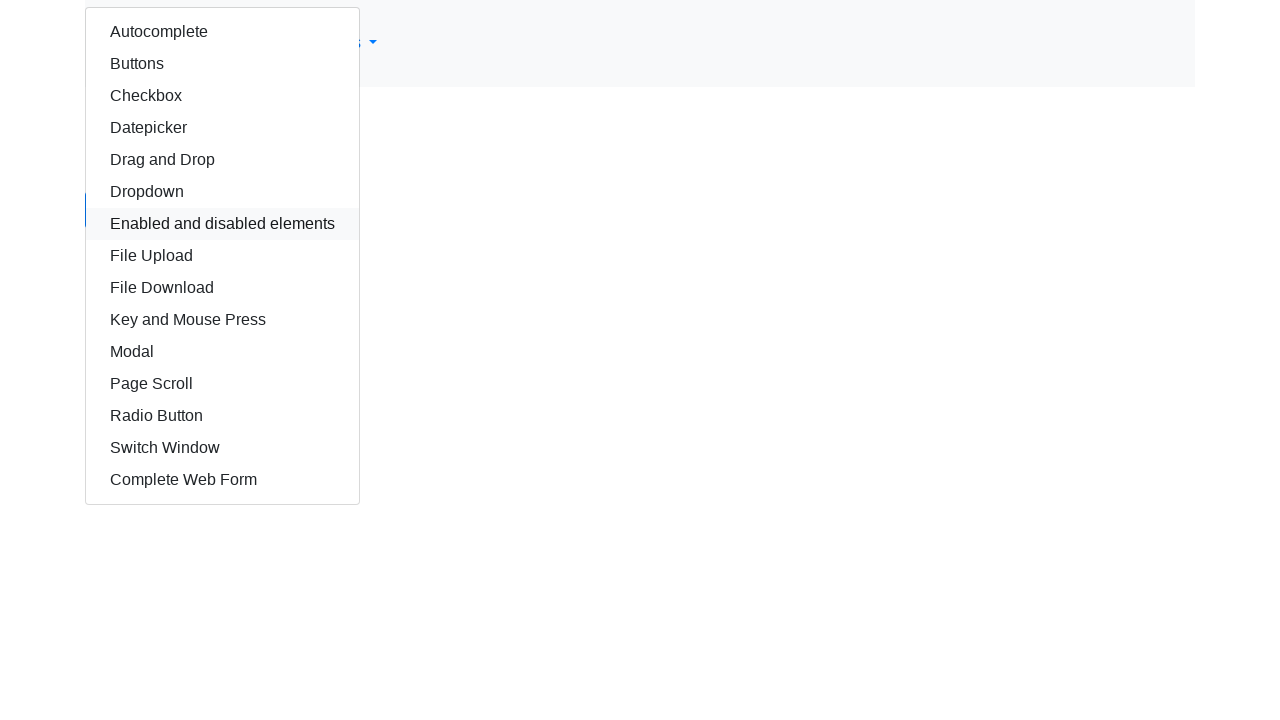

Ctrl+Clicked dropdown option to multi-select at (222, 352) on xpath=/html/body/div/div/div/a >> nth=10
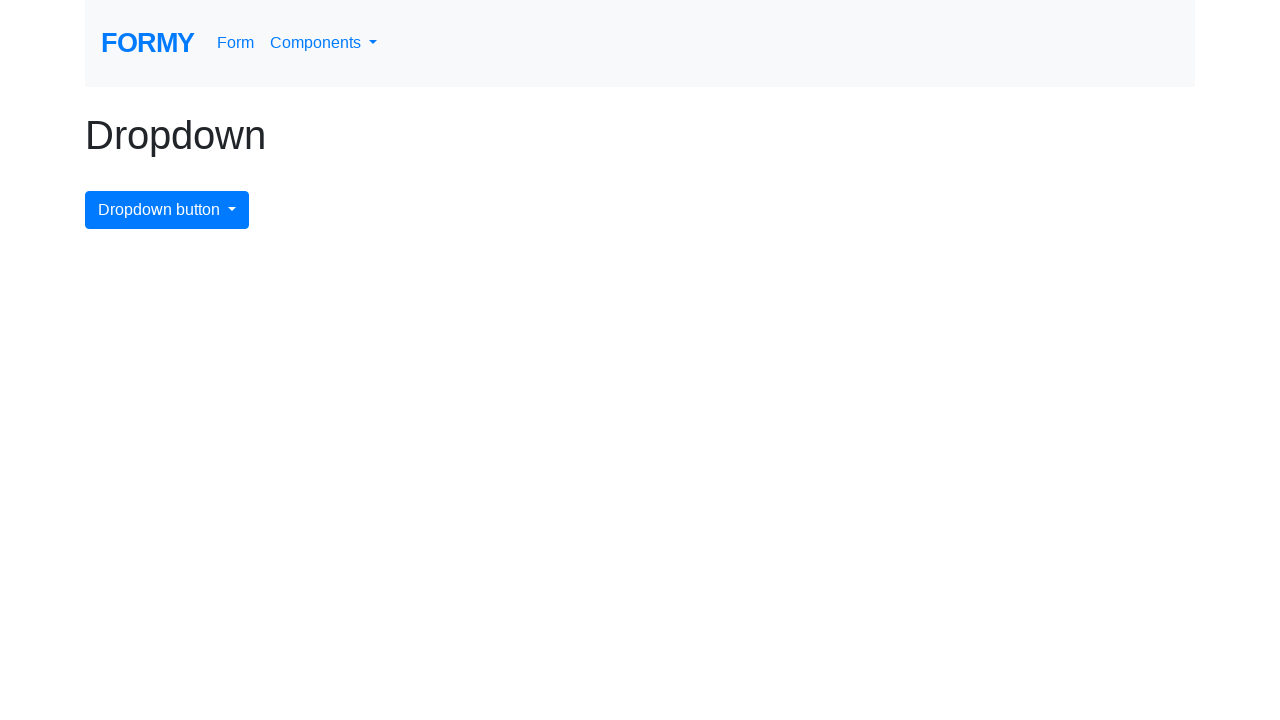

Clicked dropdown button to open menu at (167, 210) on #dropdownMenuButton
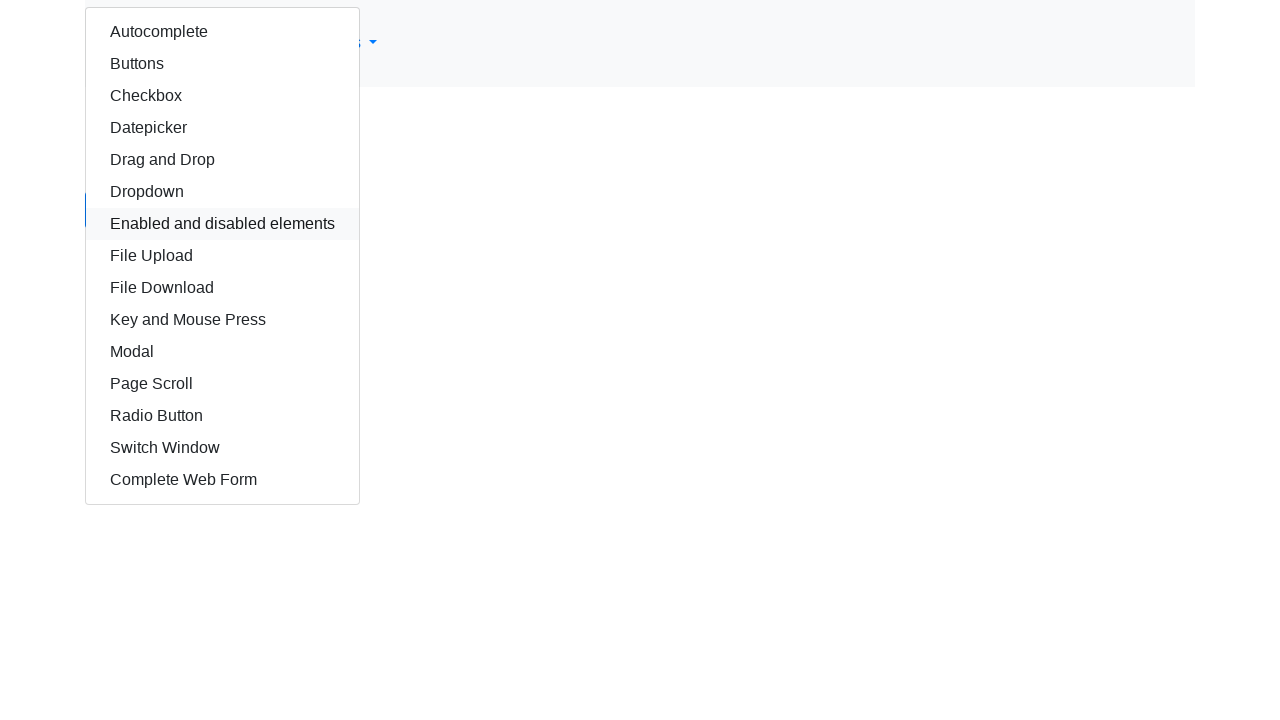

Ctrl+Clicked dropdown option to multi-select at (222, 384) on xpath=/html/body/div/div/div/a >> nth=11
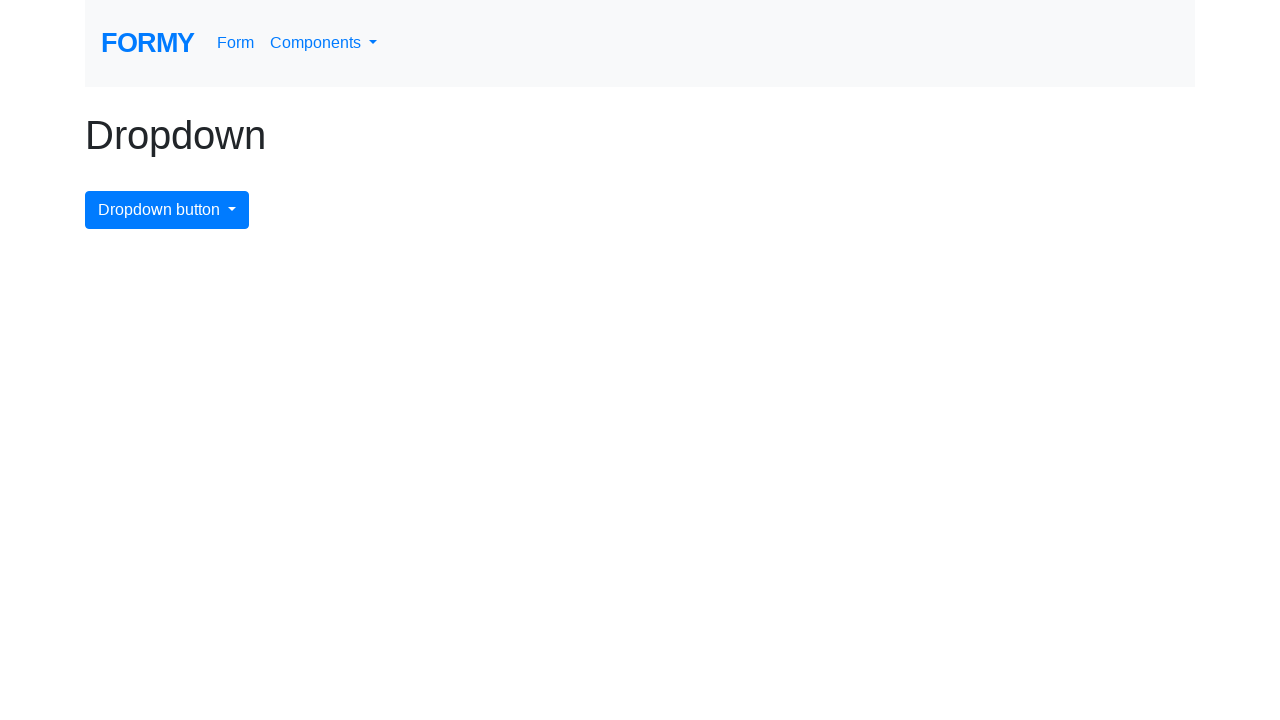

Clicked dropdown button to open menu at (167, 210) on #dropdownMenuButton
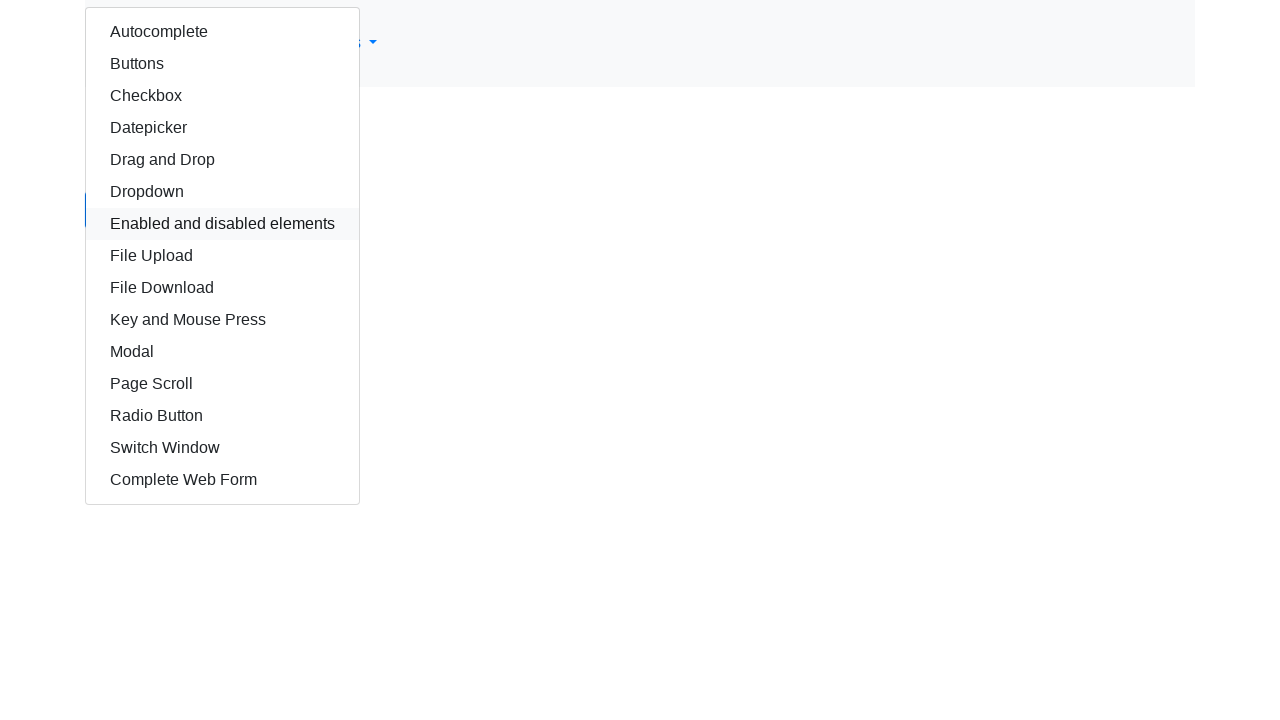

Ctrl+Clicked dropdown option to multi-select at (222, 416) on xpath=/html/body/div/div/div/a >> nth=12
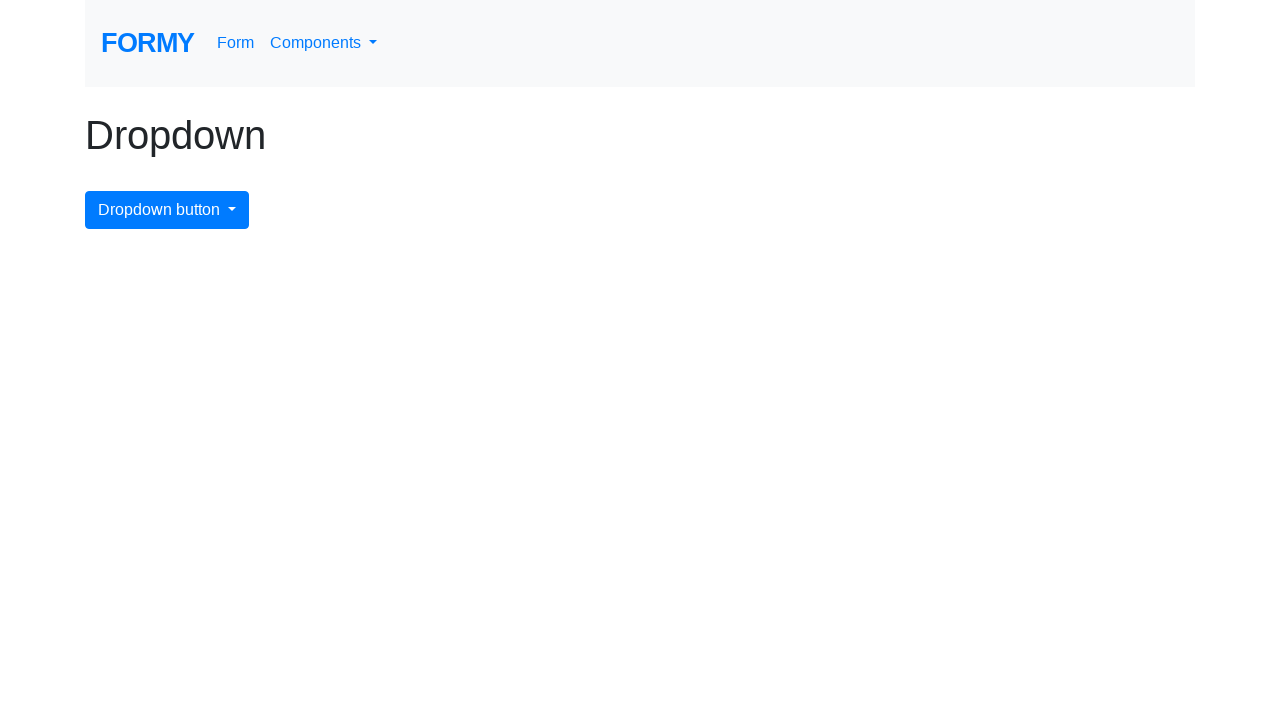

Clicked dropdown button to open menu at (167, 210) on #dropdownMenuButton
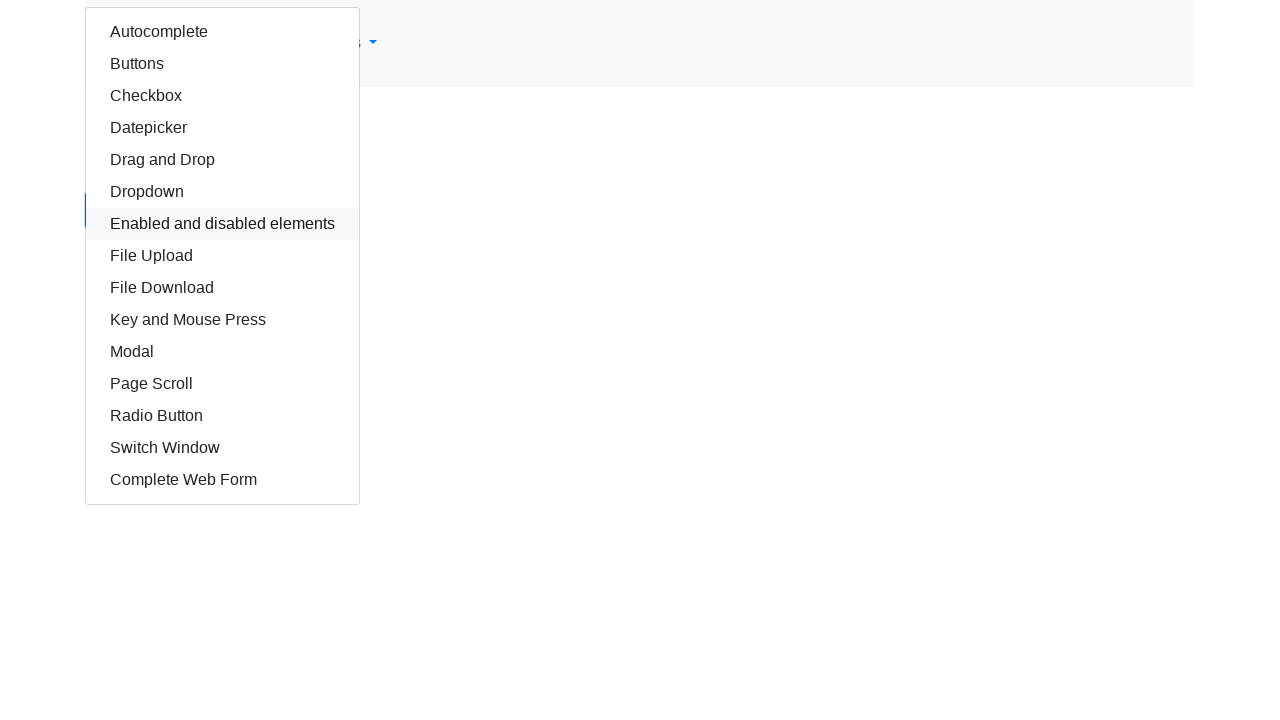

Ctrl+Clicked dropdown option to multi-select at (222, 448) on xpath=/html/body/div/div/div/a >> nth=13
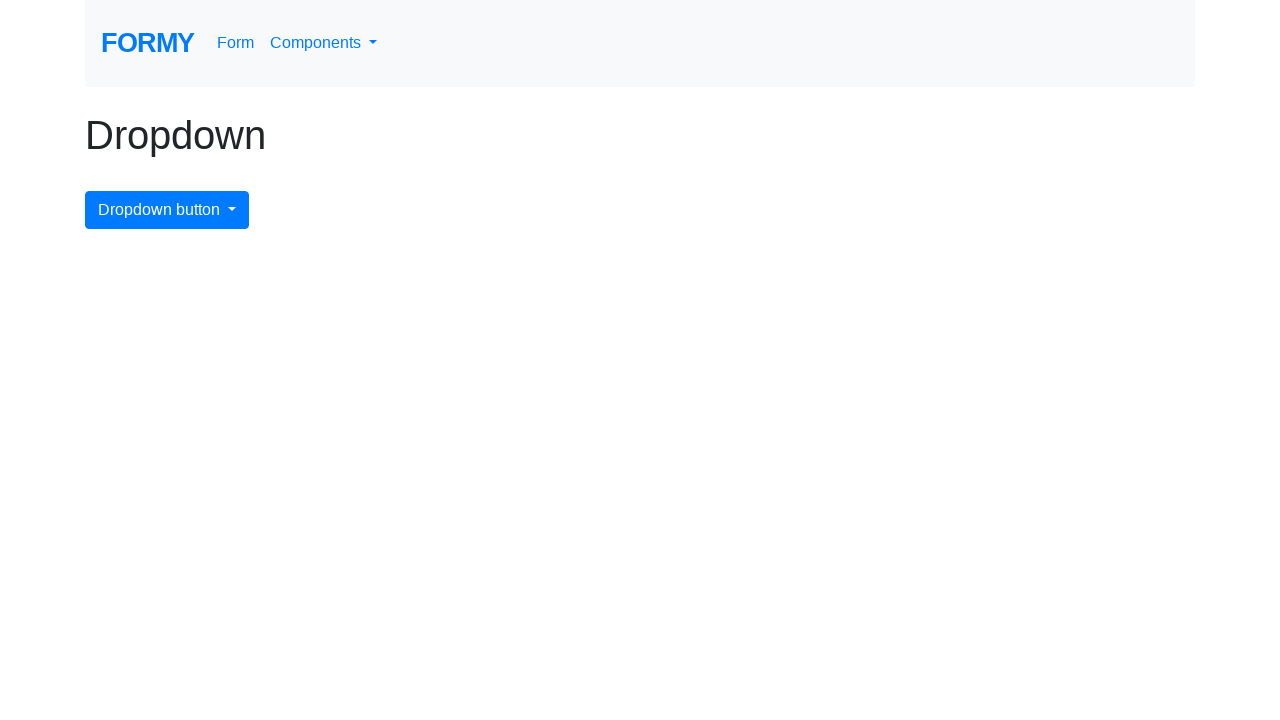

Clicked dropdown button to open menu at (167, 210) on #dropdownMenuButton
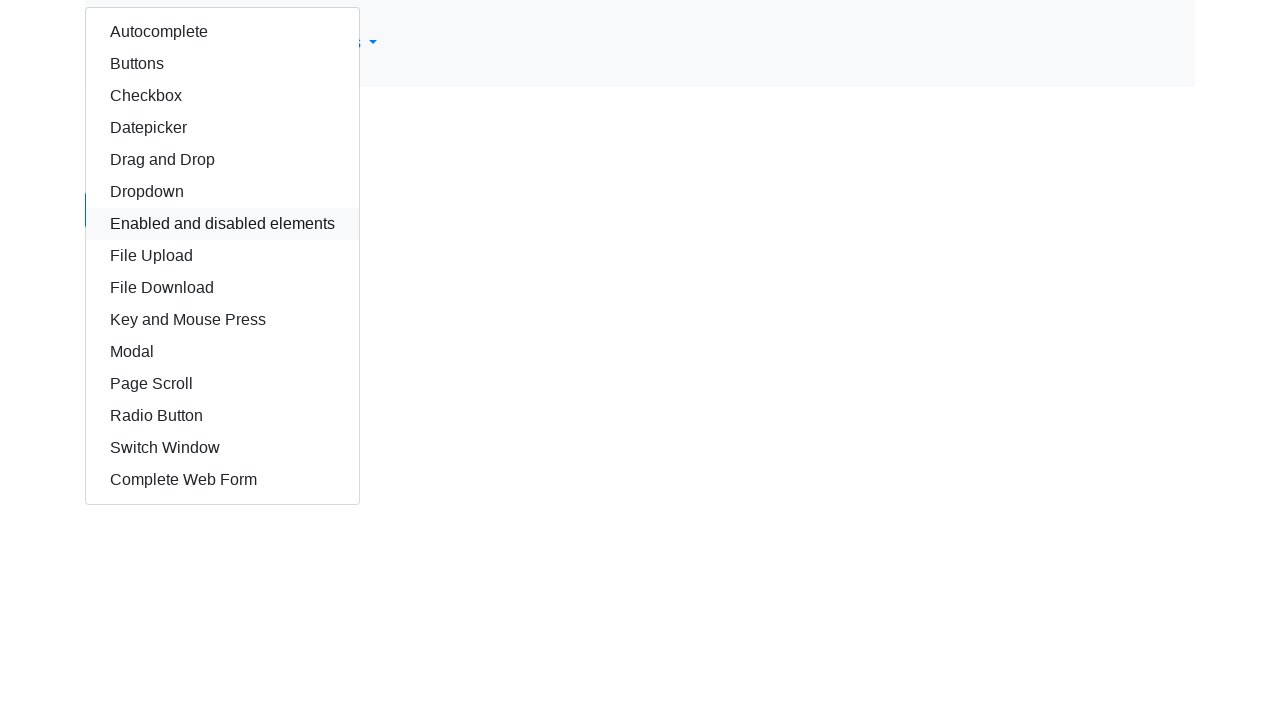

Ctrl+Clicked dropdown option to multi-select at (222, 480) on xpath=/html/body/div/div/div/a >> nth=14
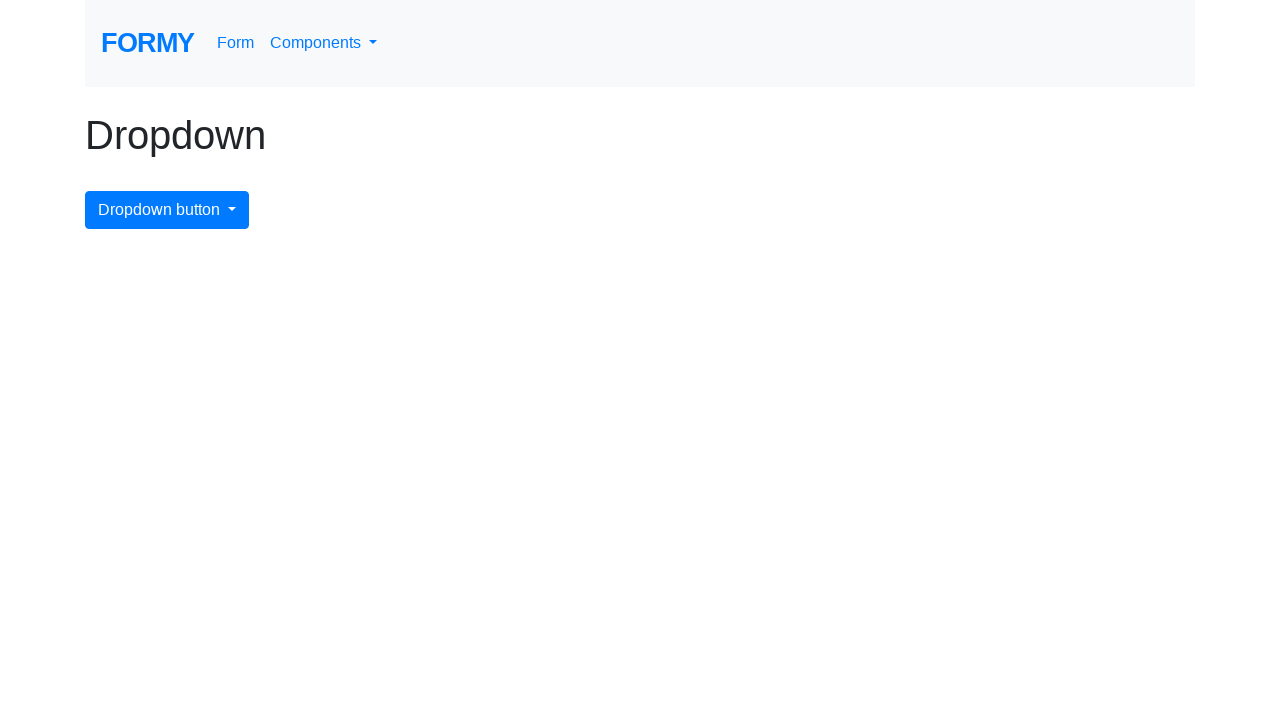

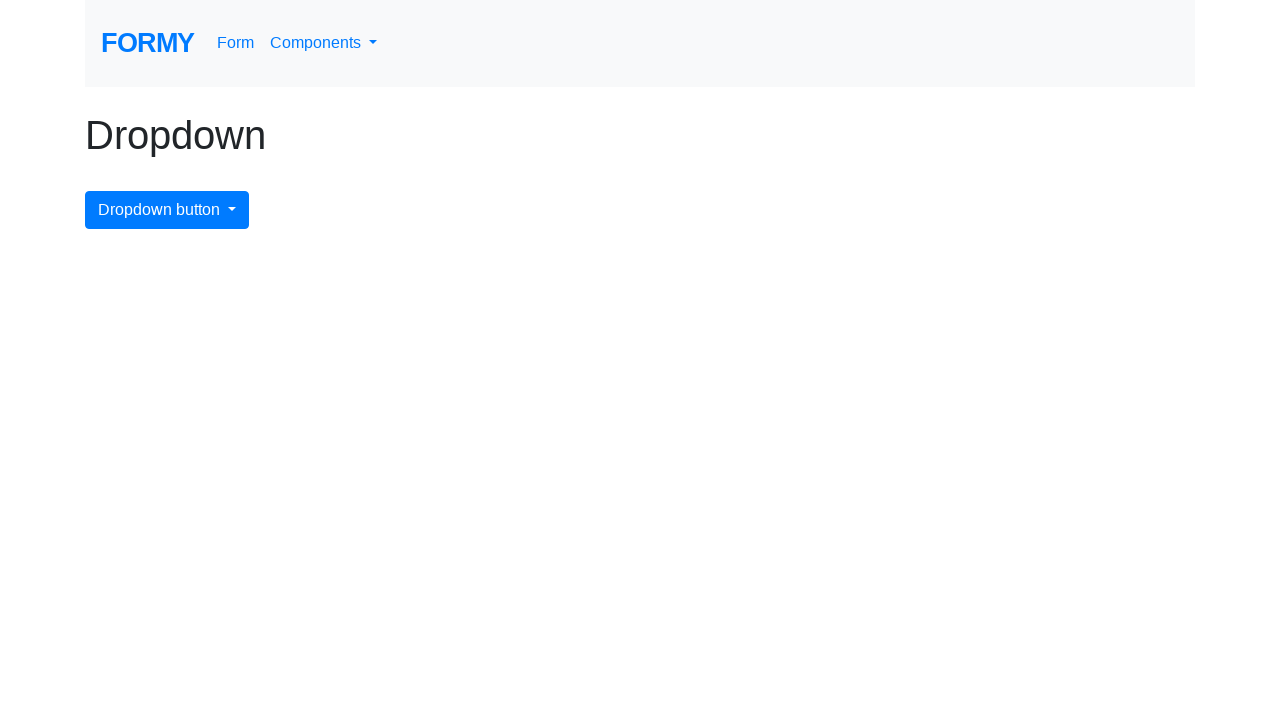